Tests the Remember Me checkbox functionality on the My Account page by checking it and verifying its state

Starting URL: http://cms.demo.katalon.com/my-account/

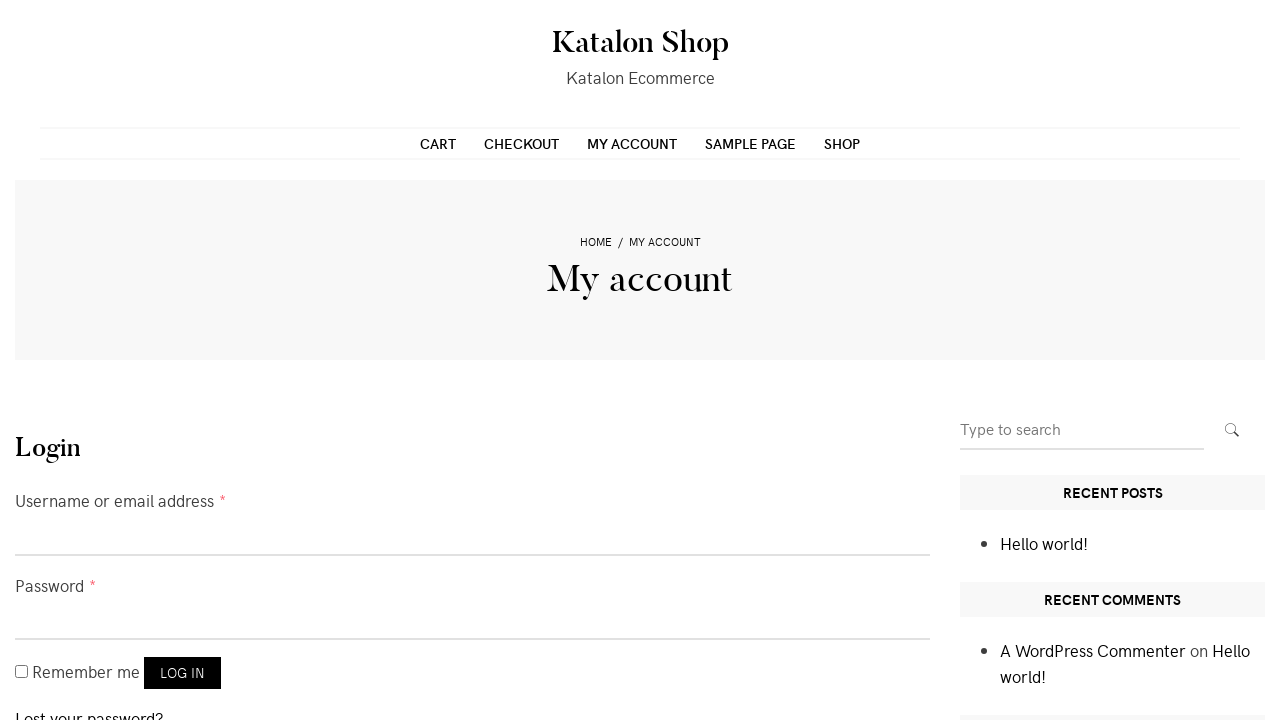

Clicked the Remember Me checkbox at (22, 672) on input#rememberme
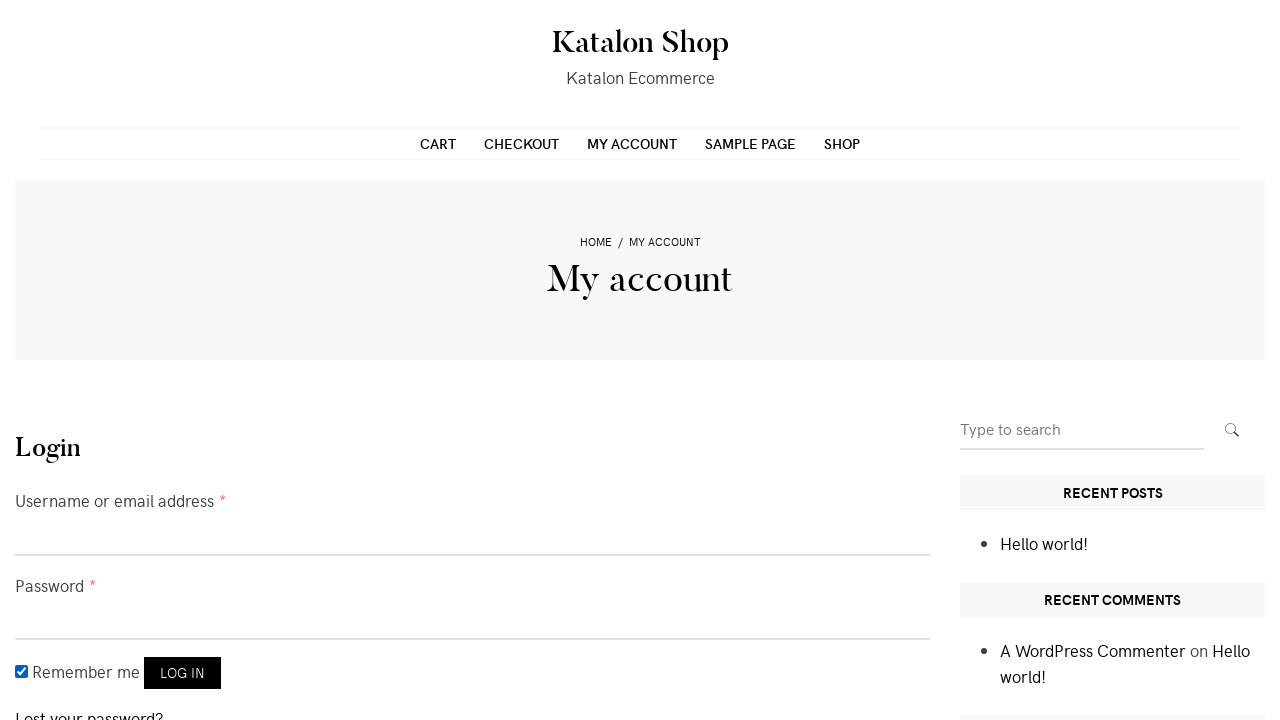

Located the Remember Me checkbox element
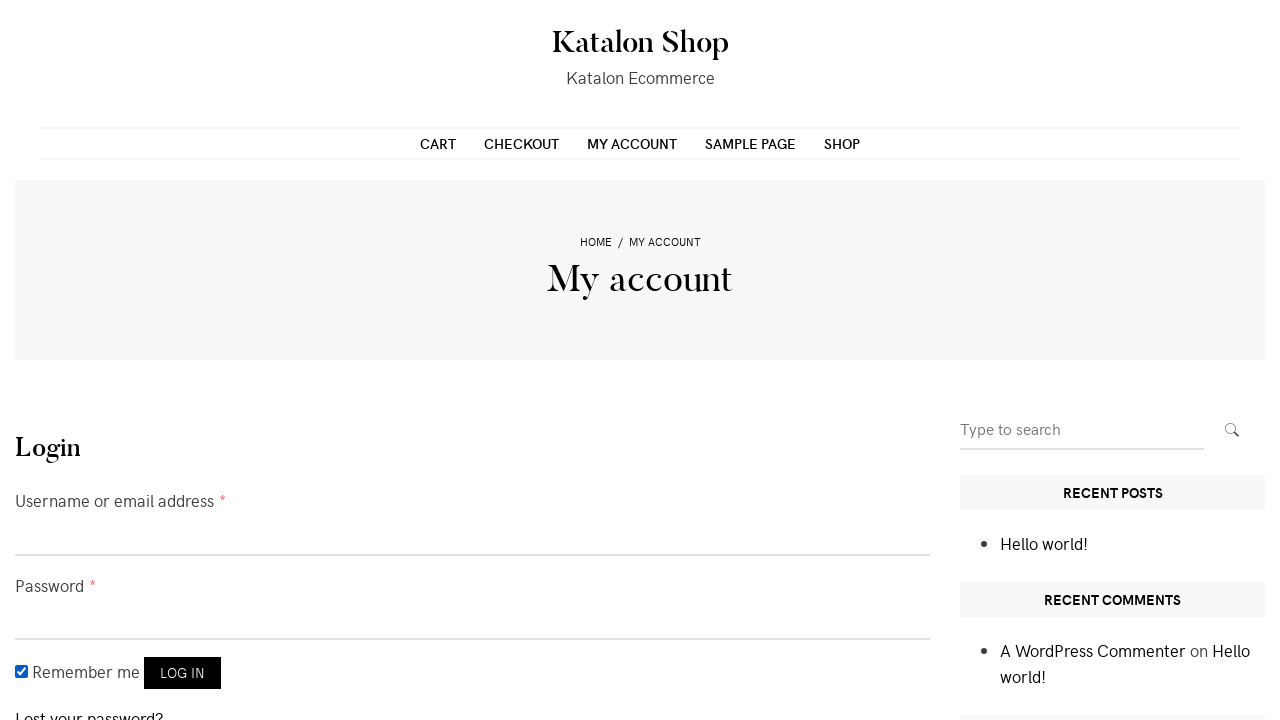

Verified that Remember Me checkbox is checked
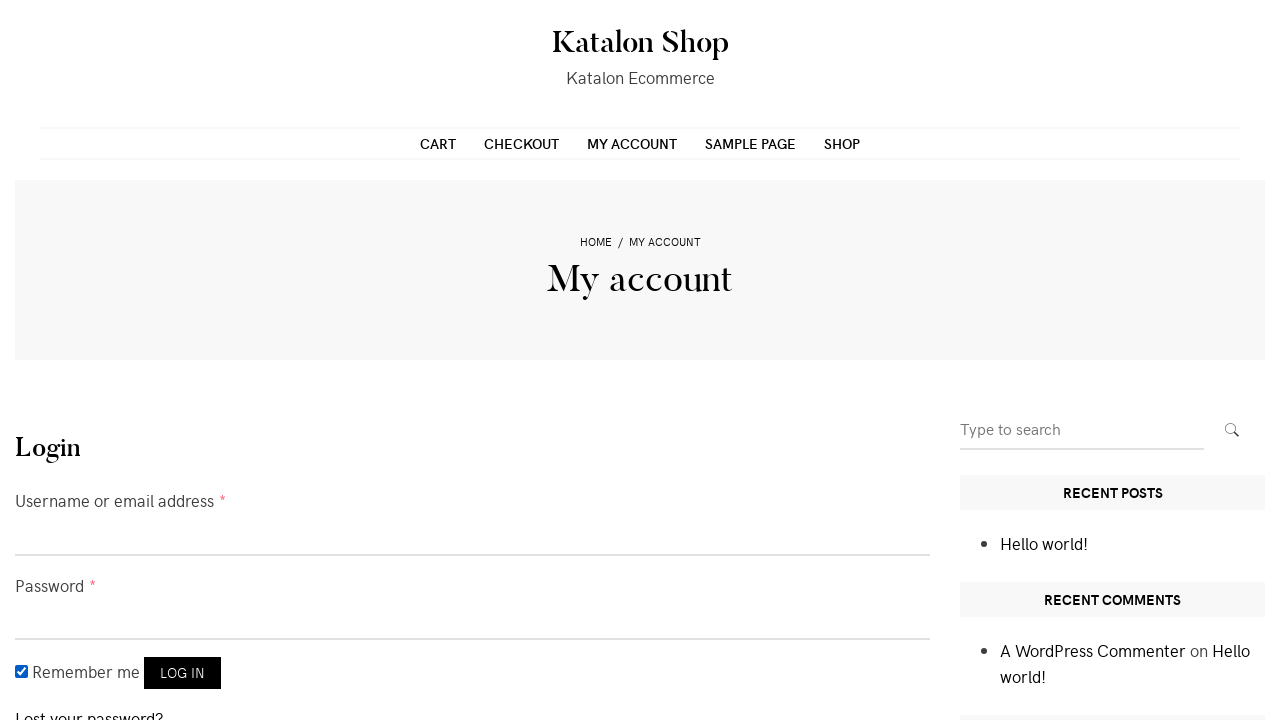

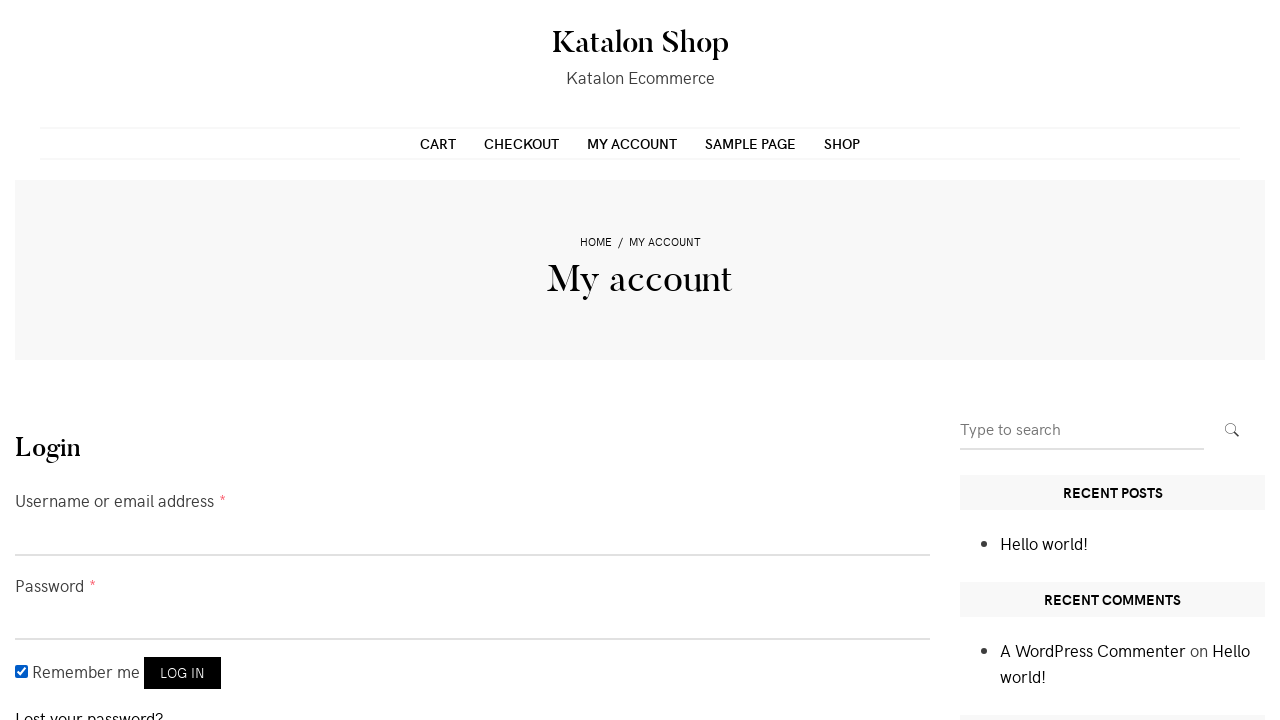